Tests the complete flight booking flow on BlazeDemo by selecting departure city (Mexico City), destination (London), finding flights, selecting a ticket, and completing the purchase.

Starting URL: https://blazedemo.com/index.php

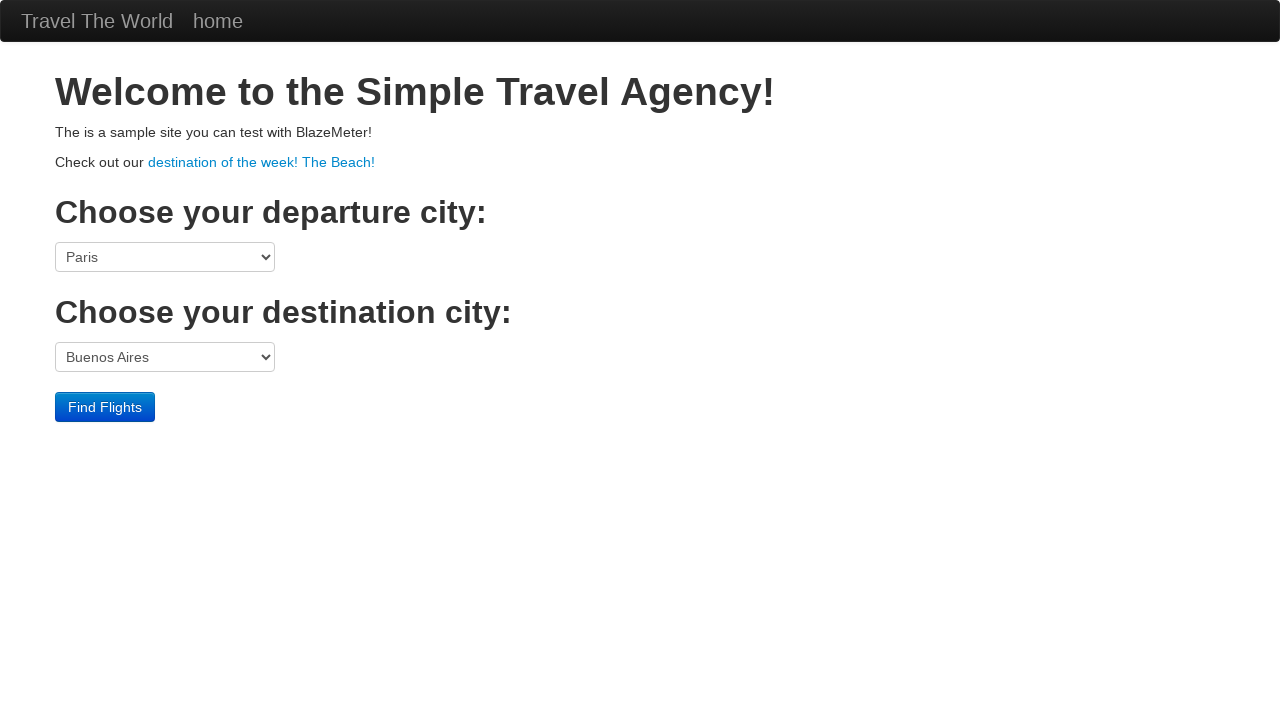

Clicked promotional link 'destination of the week! The Beach!' at (262, 162) on text=destination of the week! The Beach!
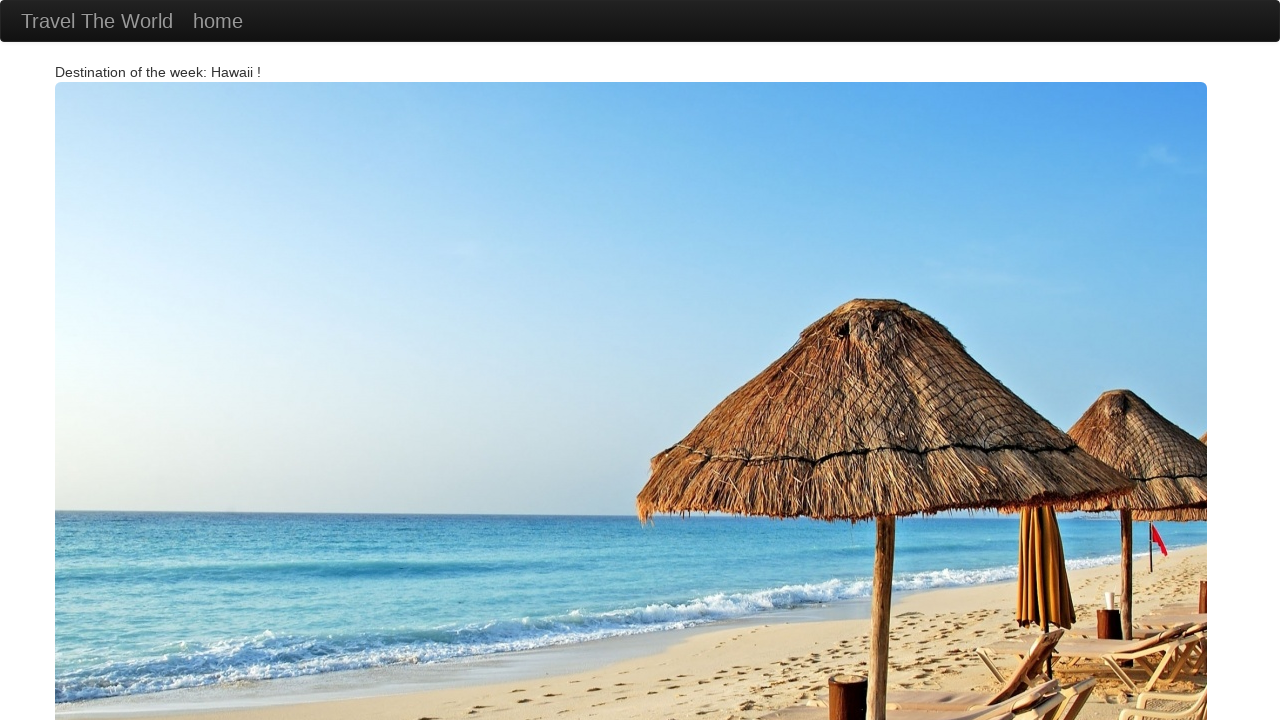

Navigated back to home page
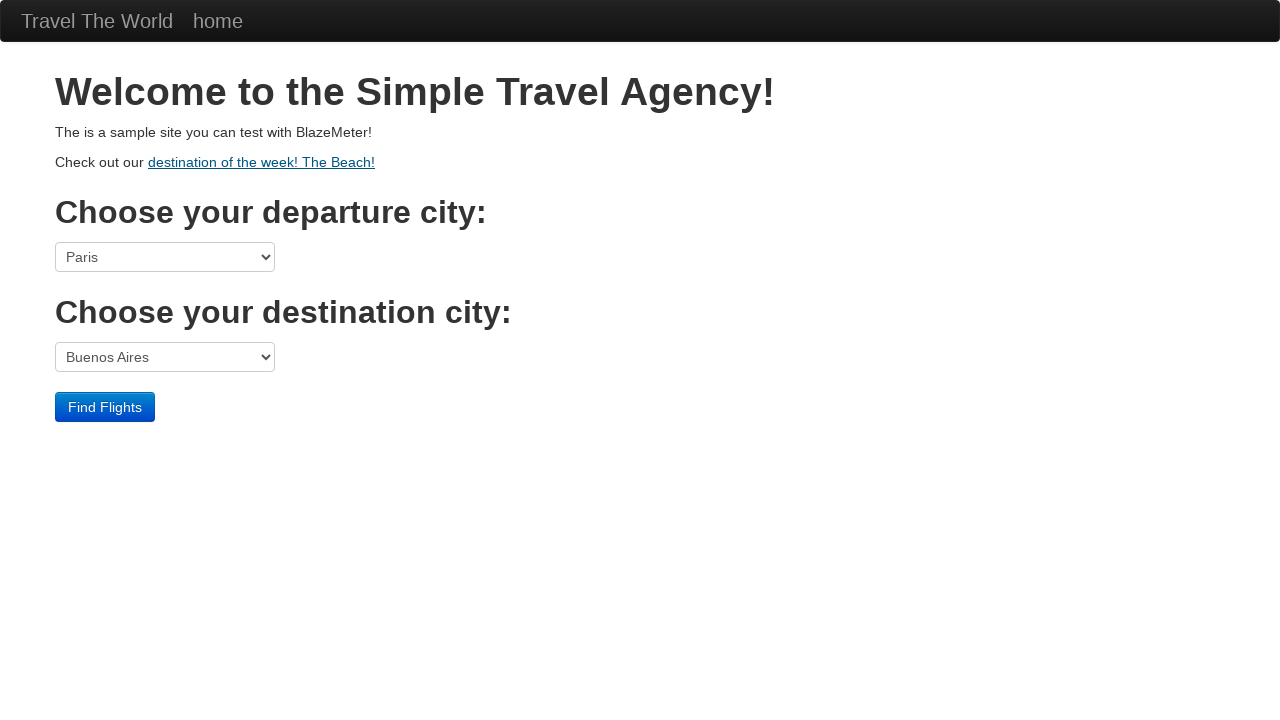

Selected Mexico City as departure city on select[name='fromPort']
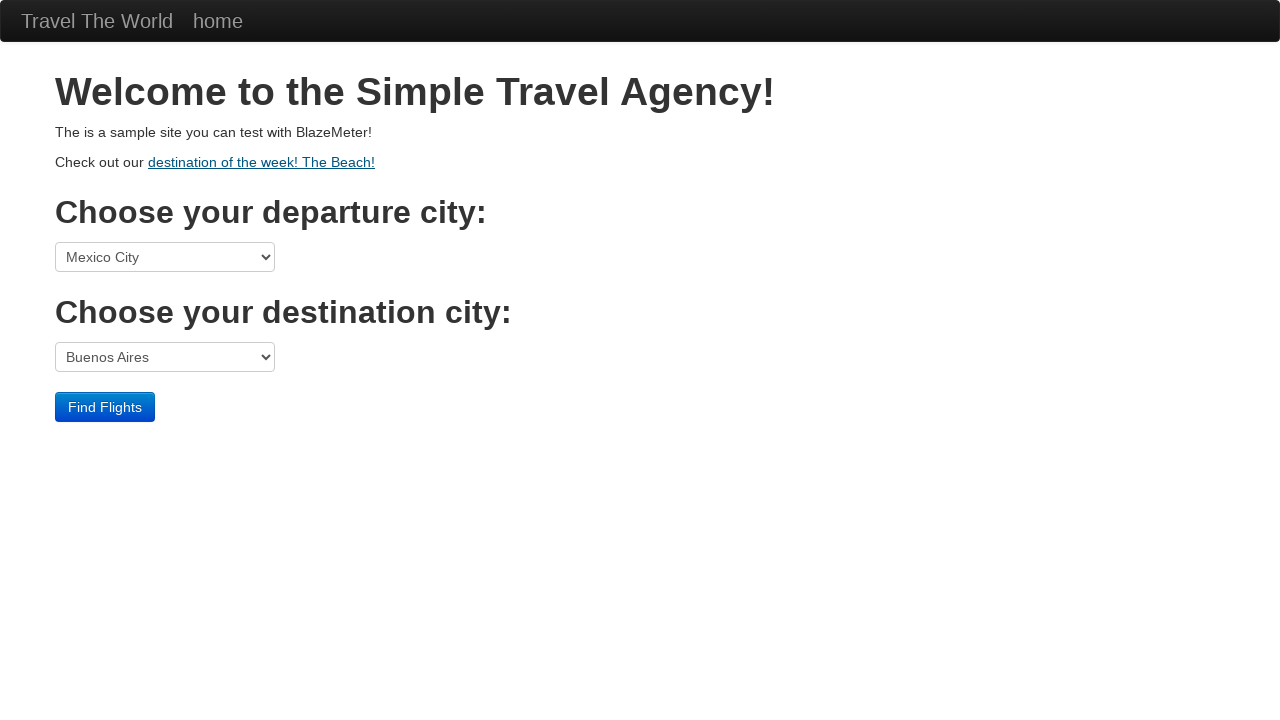

Selected London as destination city on select[name='toPort']
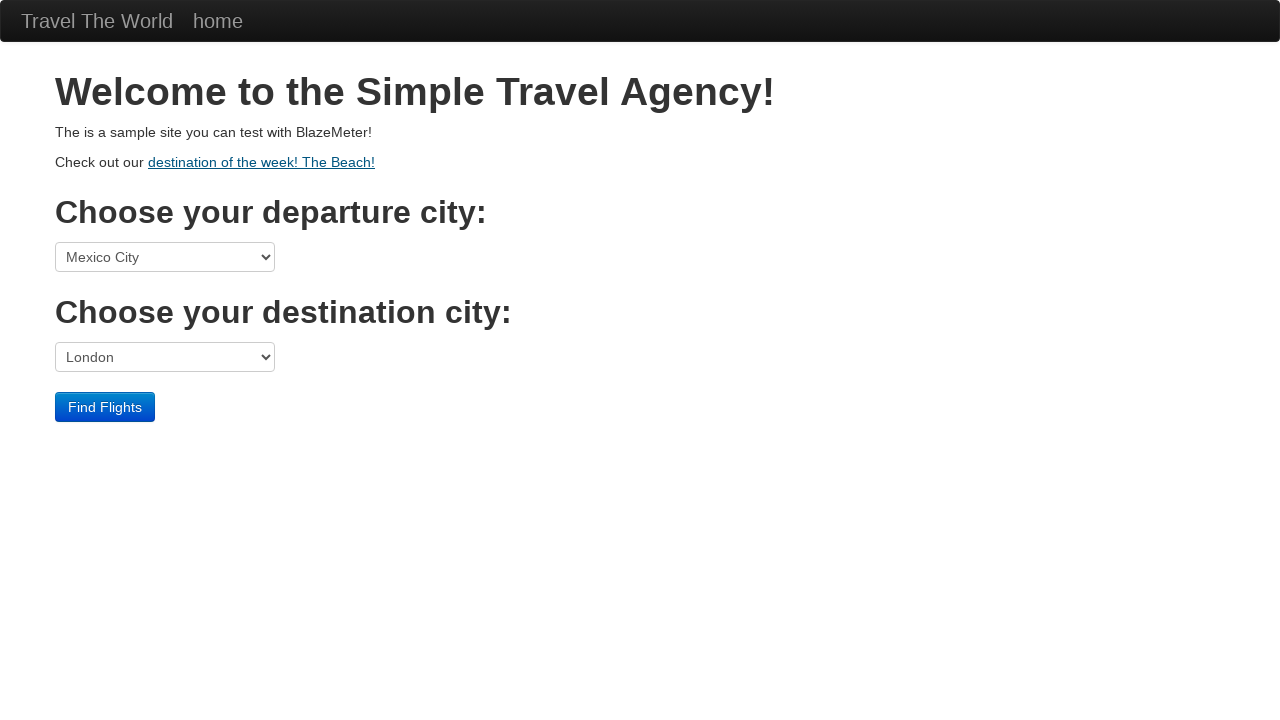

Clicked Find Flights button at (105, 407) on input[type='submit']
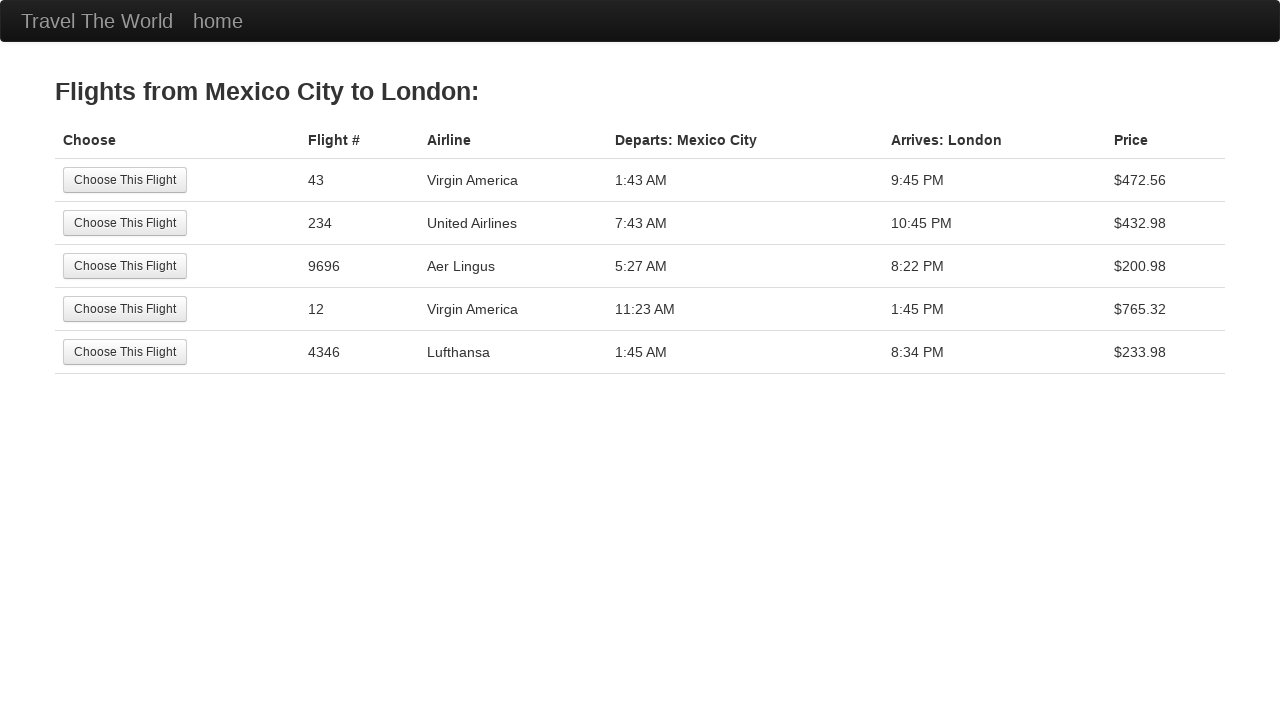

Selected the third flight option (lowest price) at (125, 266) on (//input[@type='submit'])[3]
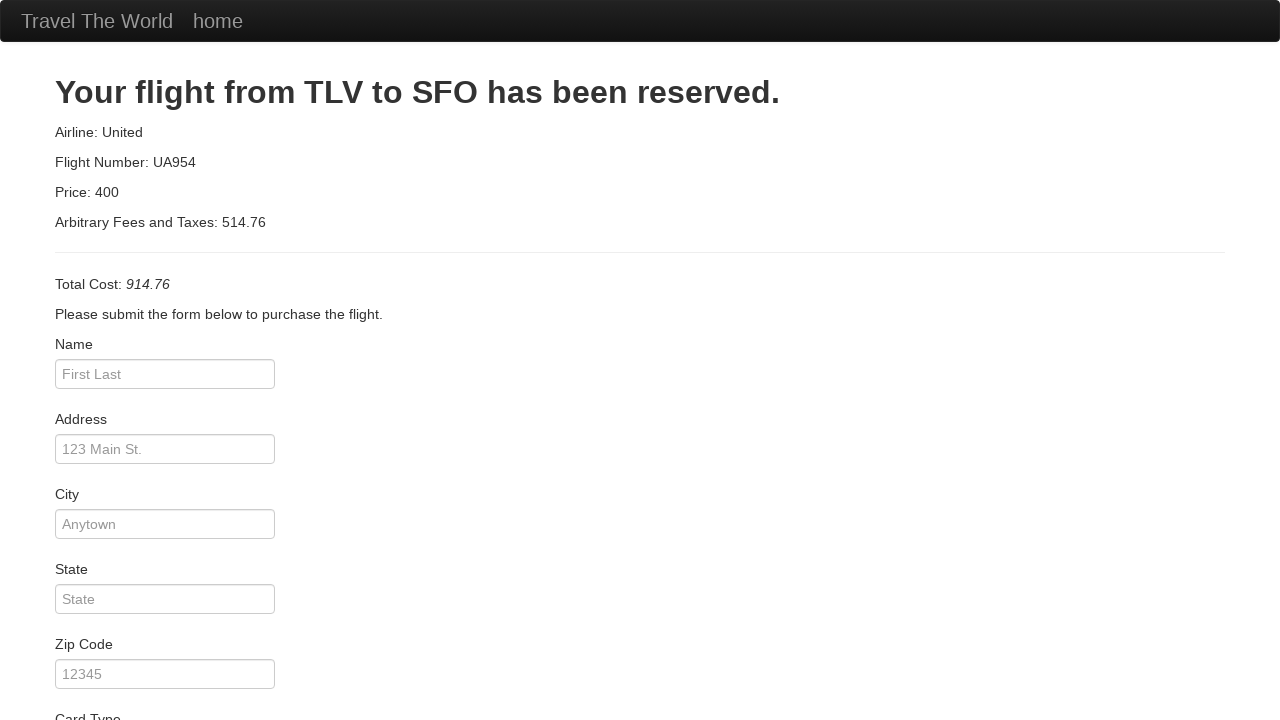

Clicked Purchase Flight button to complete booking at (118, 685) on input[type='submit']
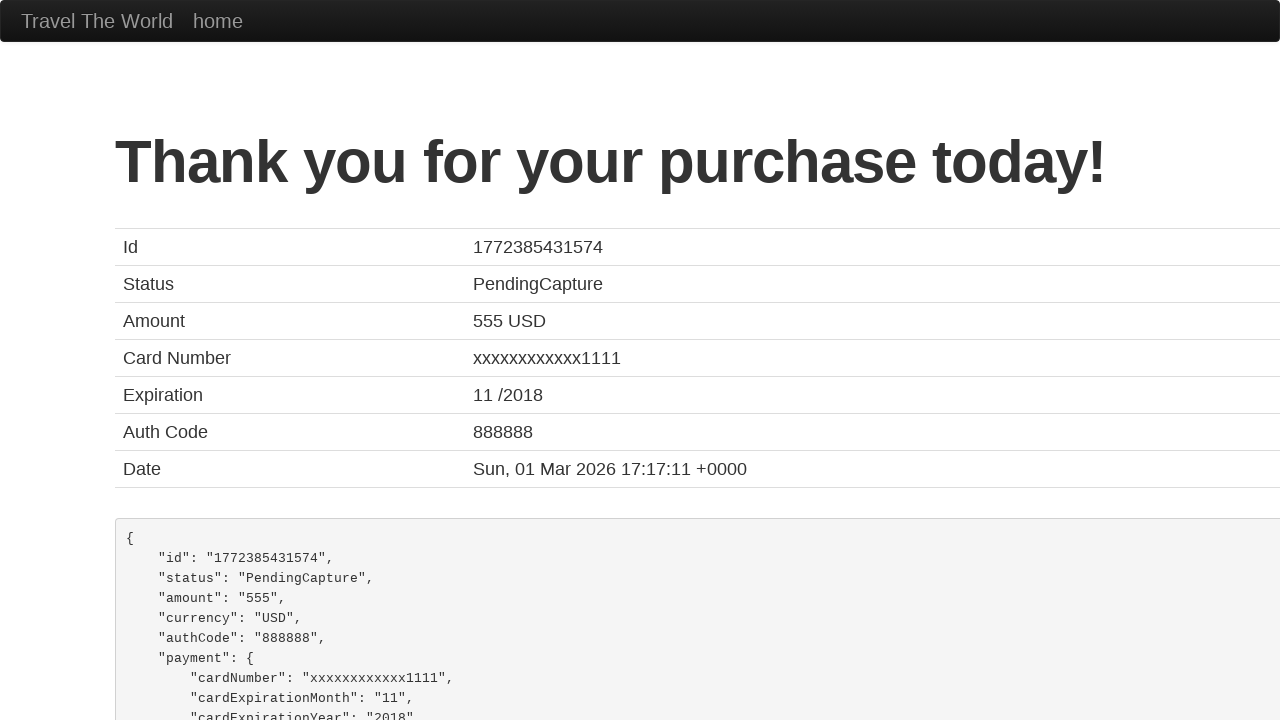

Confirmation page loaded with purchase details
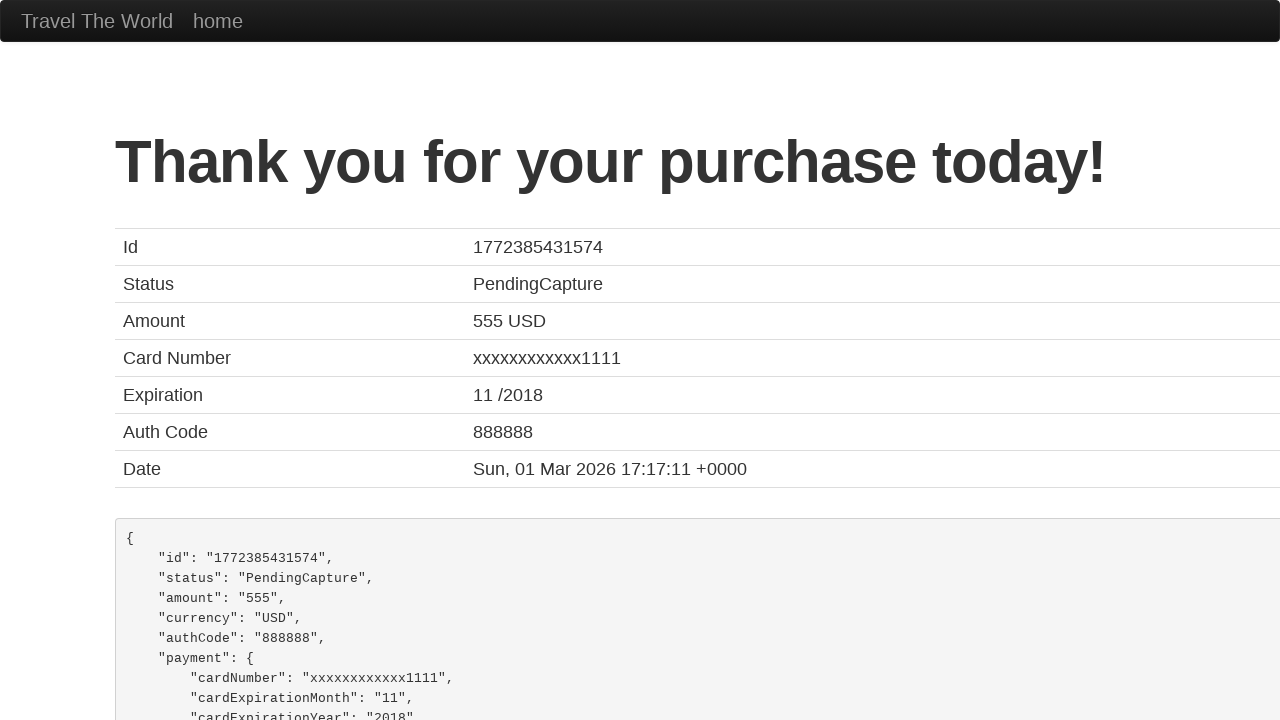

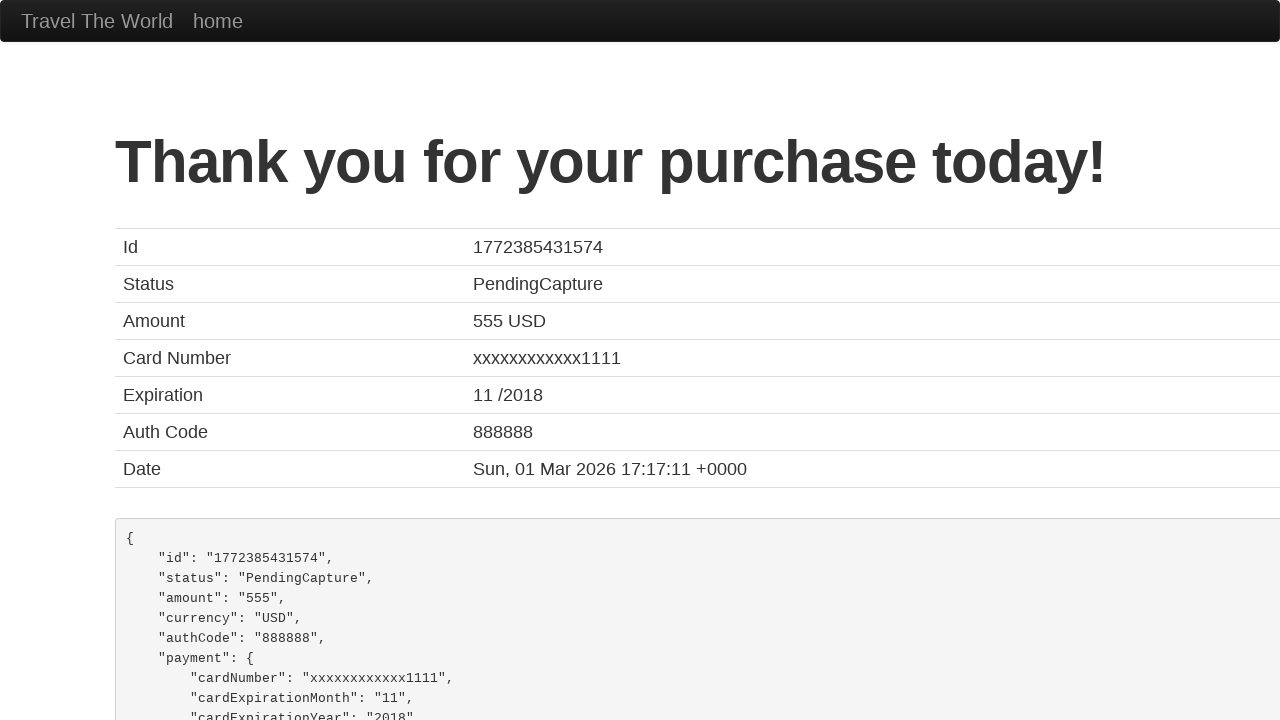